Verifies that user can navigate to the website and check the page title

Starting URL: https://www.demoblaze.com

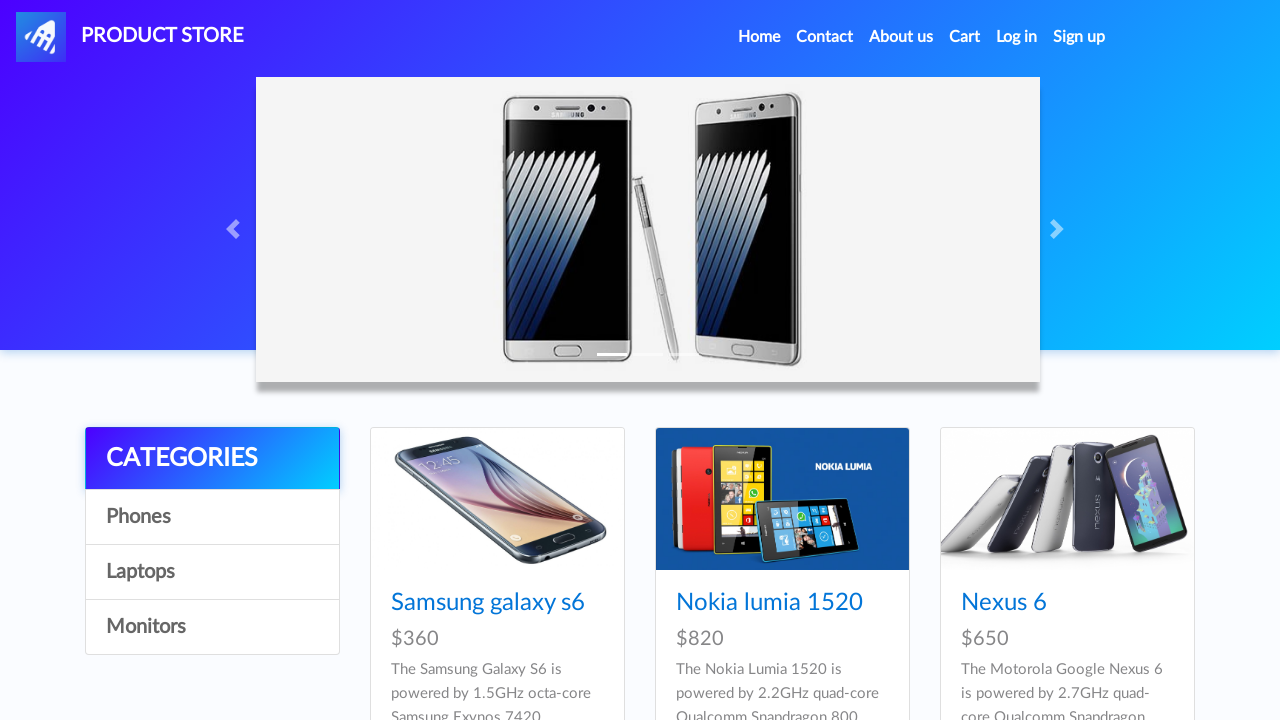

Verified page title is 'STORE'
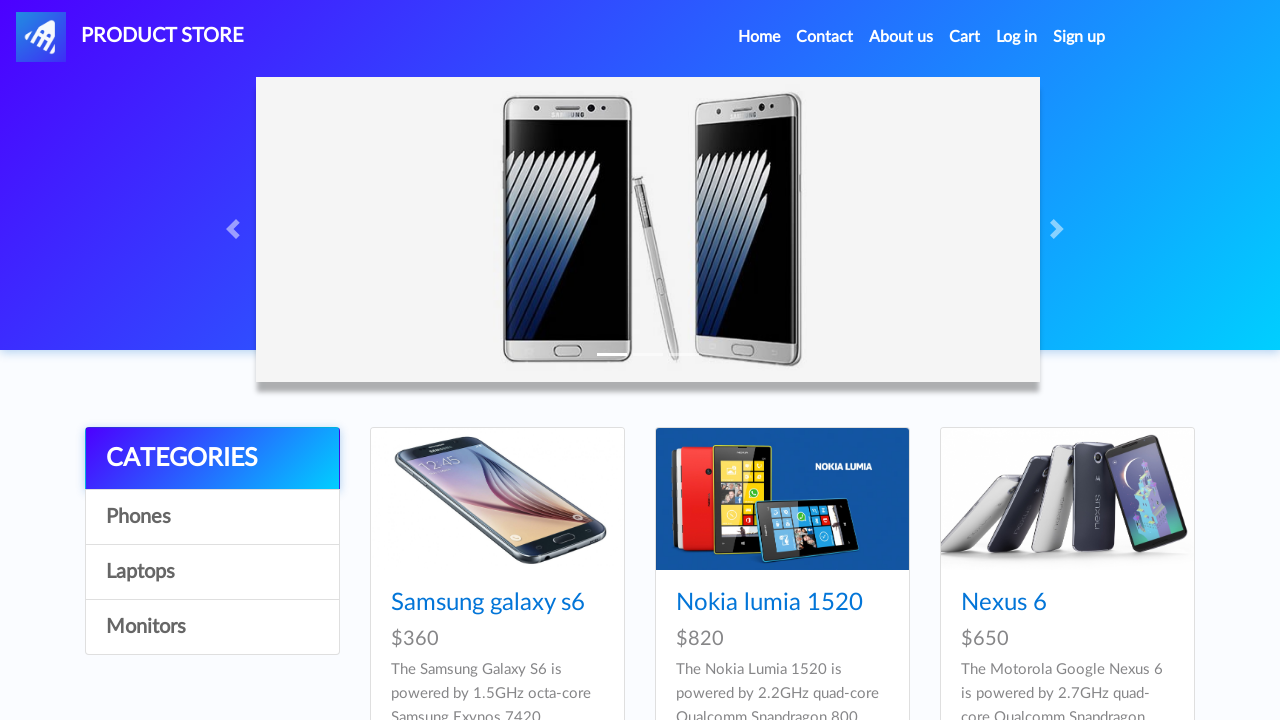

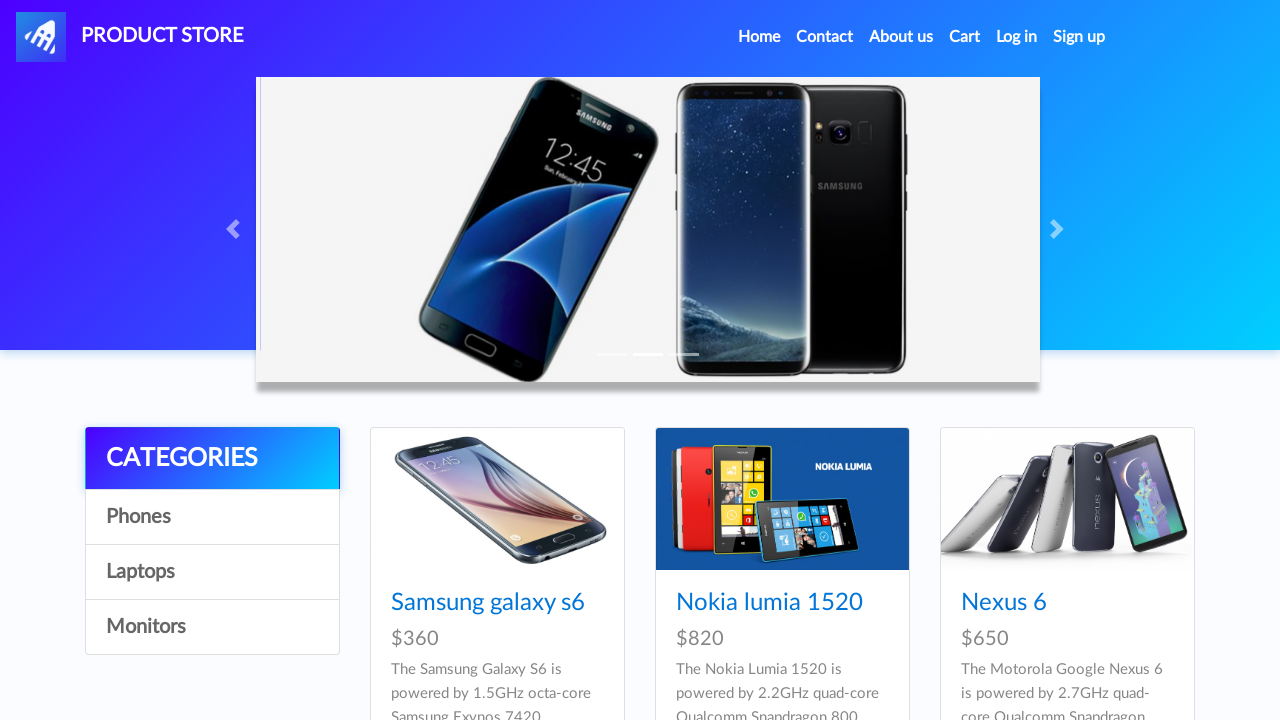